Tests multi-tab browser functionality by control-clicking multiple links in a table to open them in new tabs, then switches between the tabs to verify they opened correctly.

Starting URL: https://rahulshettyacademy.com/AutomationPractice/

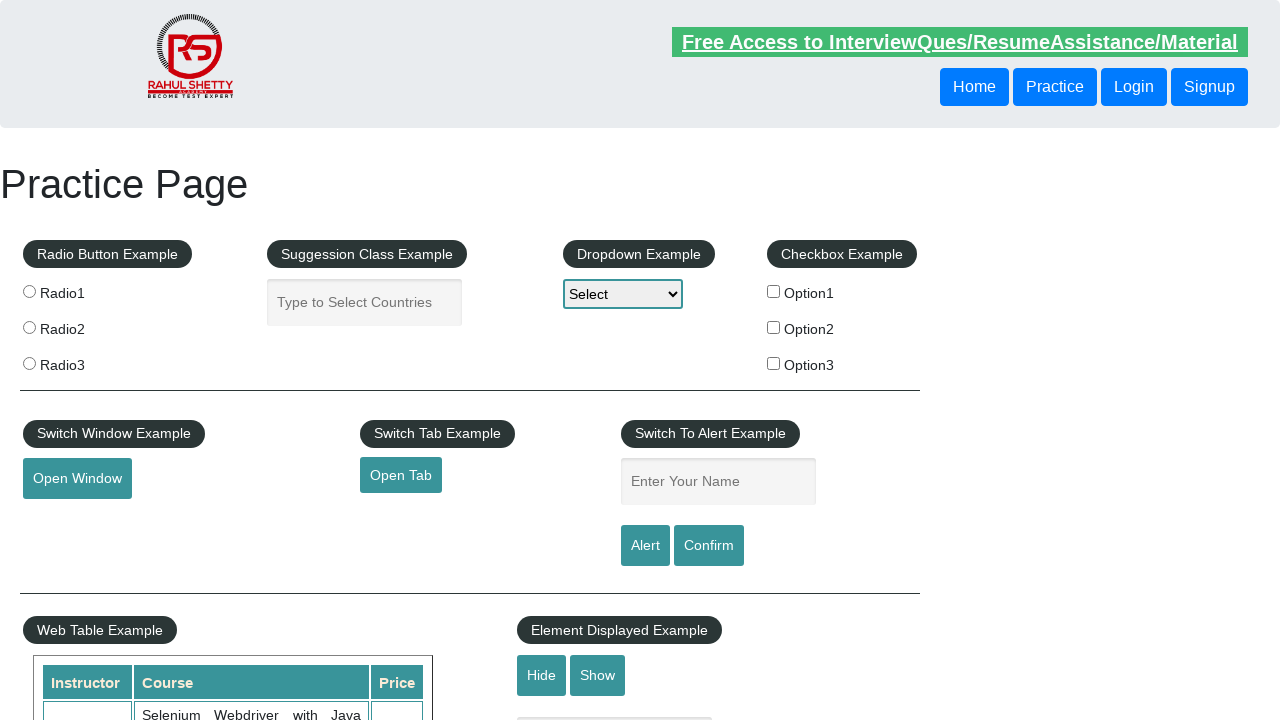

Waited for table links to be available
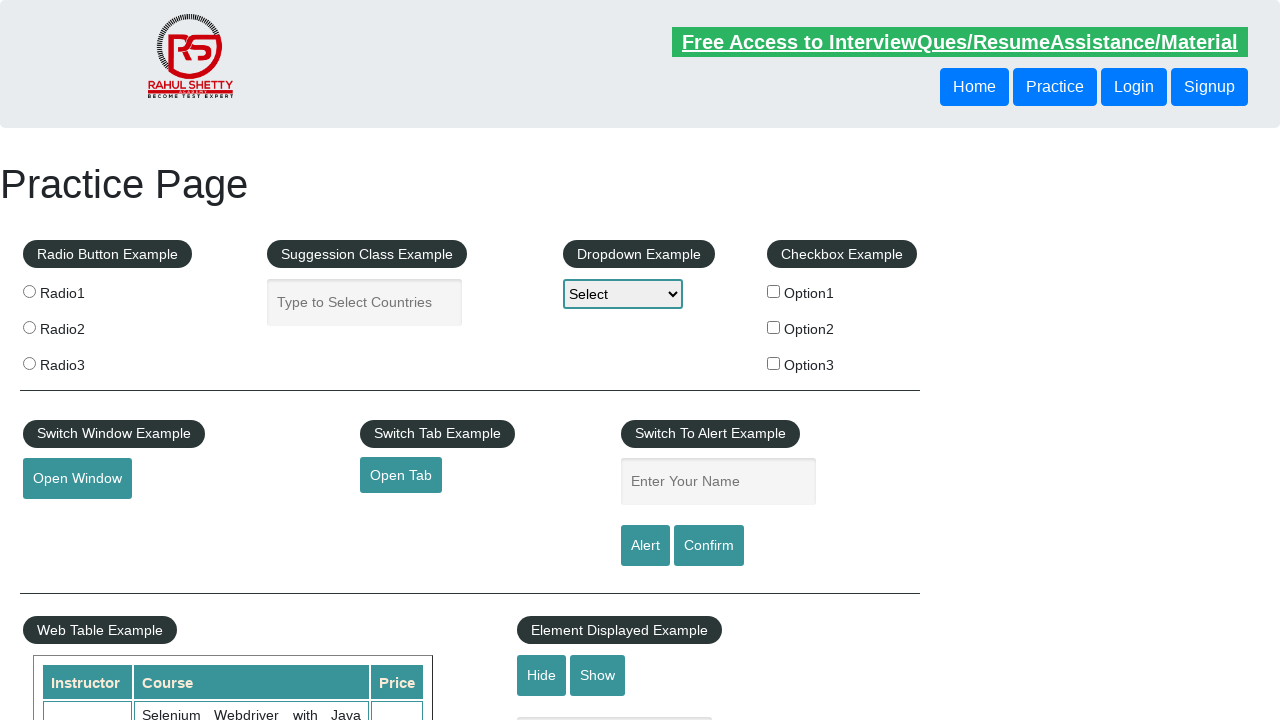

Located all links in the table
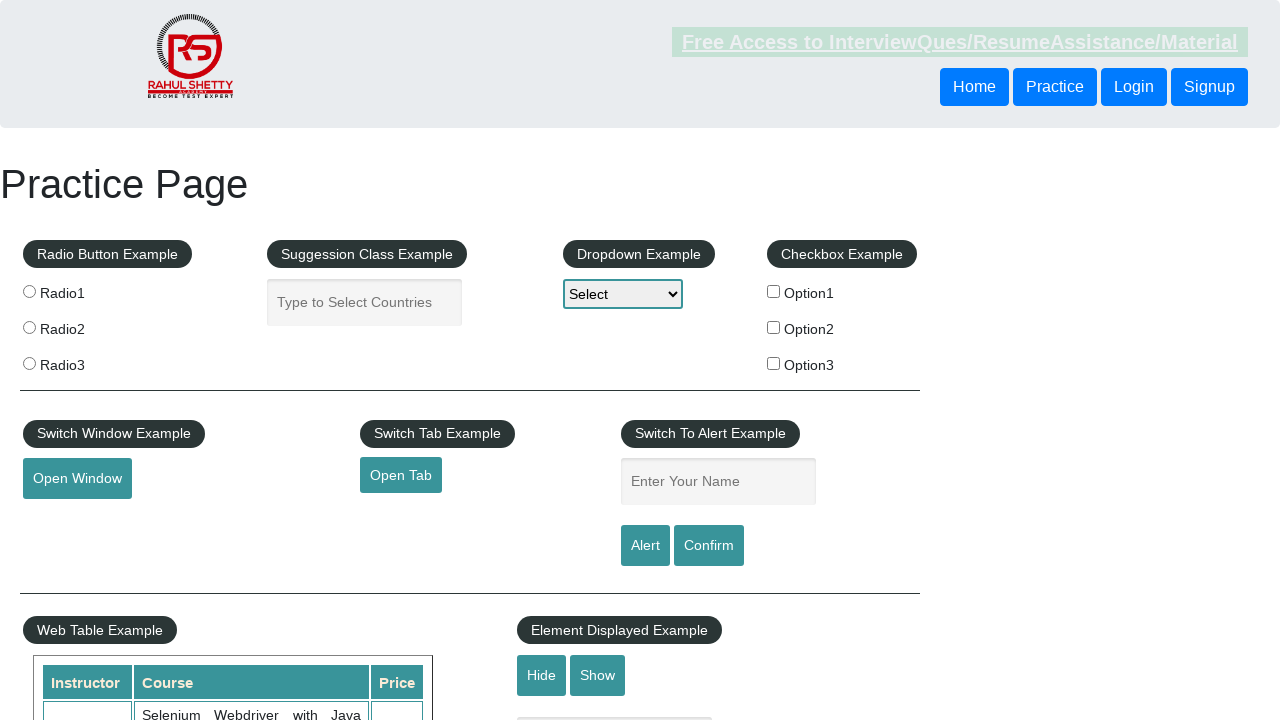

Found 4 links in the table
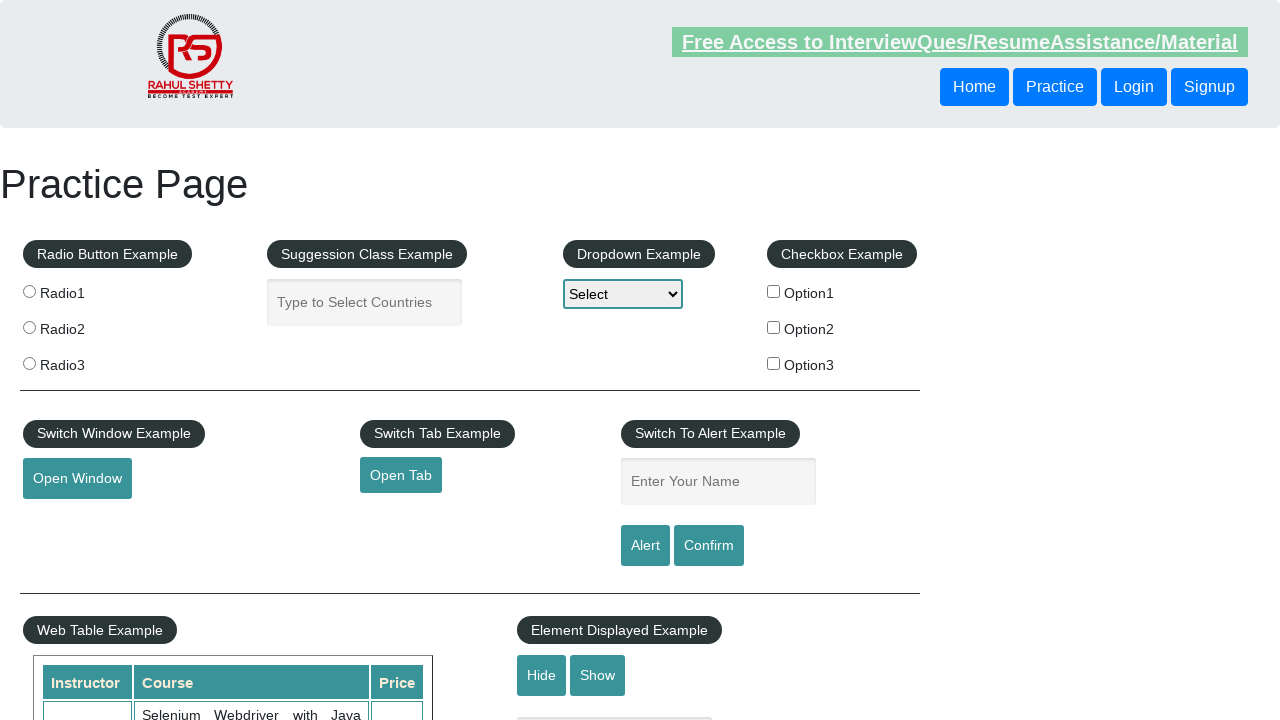

Control+clicked link 1 to open in new tab at (68, 520) on xpath=//tbody/tr/td[1]/ul[1]/li/a >> nth=0
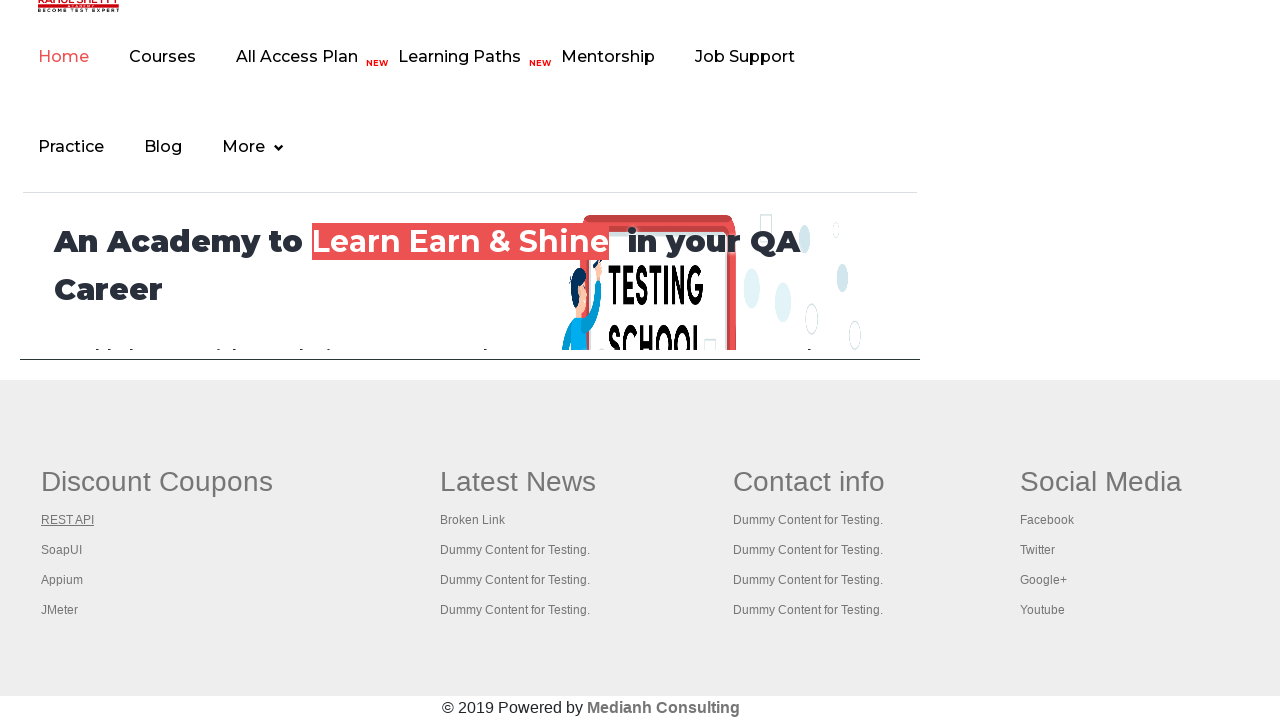

Control+clicked link 2 to open in new tab at (62, 550) on xpath=//tbody/tr/td[1]/ul[1]/li/a >> nth=1
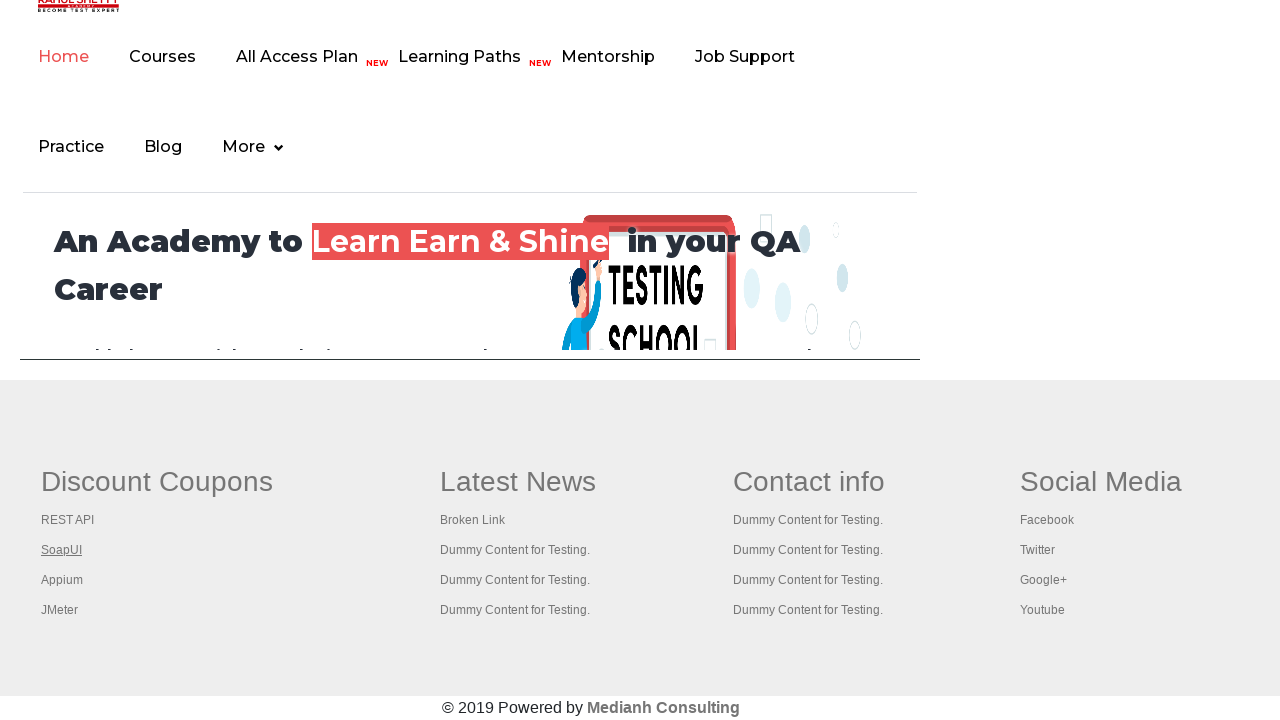

Control+clicked link 3 to open in new tab at (62, 580) on xpath=//tbody/tr/td[1]/ul[1]/li/a >> nth=2
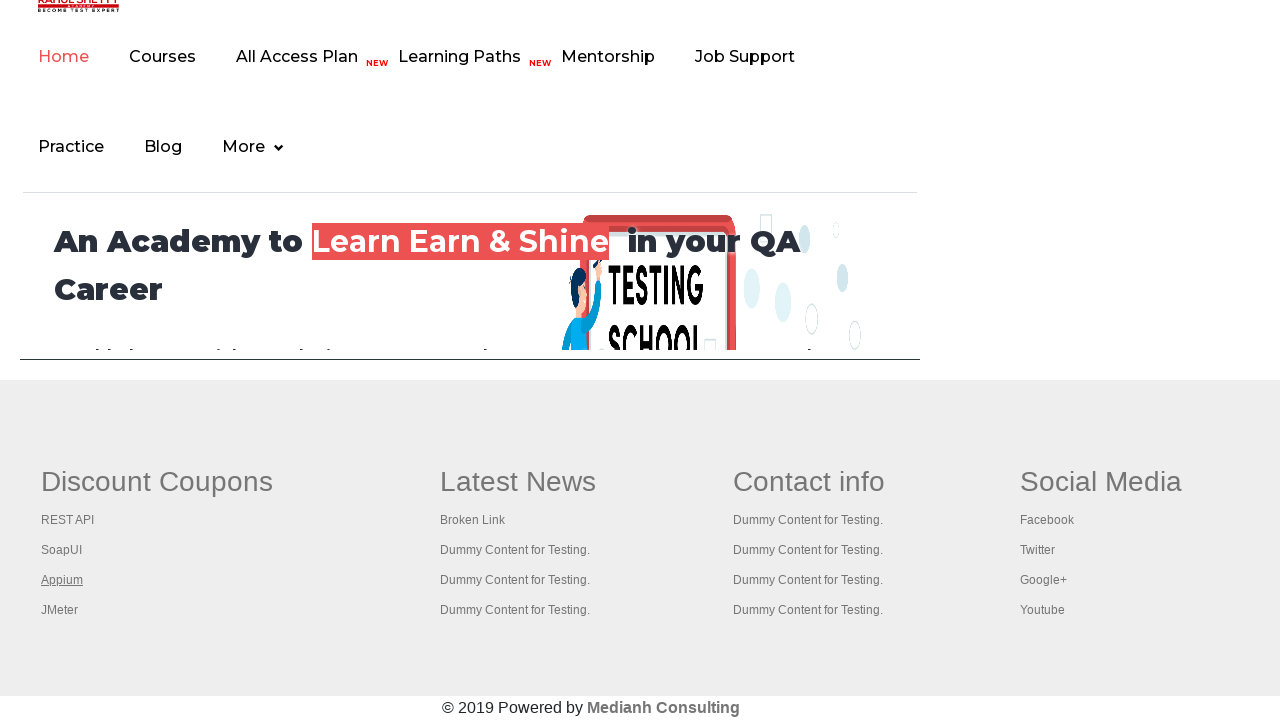

Control+clicked link 4 to open in new tab at (60, 610) on xpath=//tbody/tr/td[1]/ul[1]/li/a >> nth=3
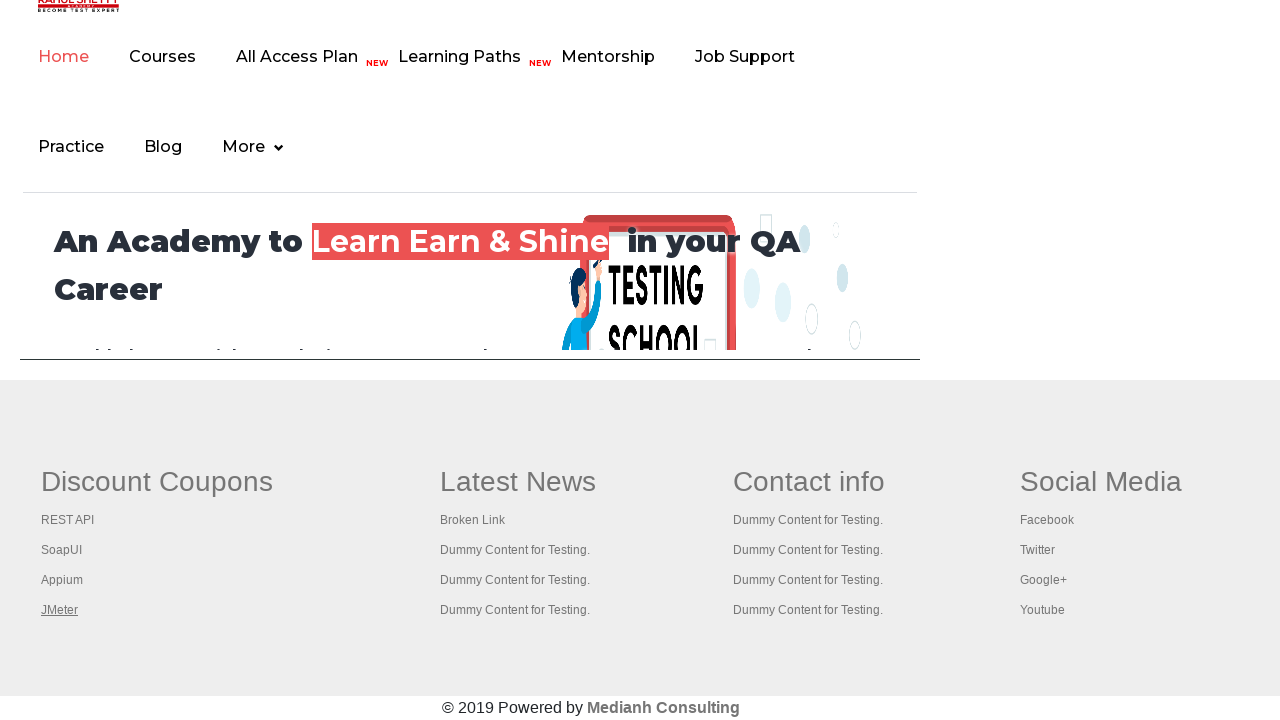

Waited for new tab 1 to load
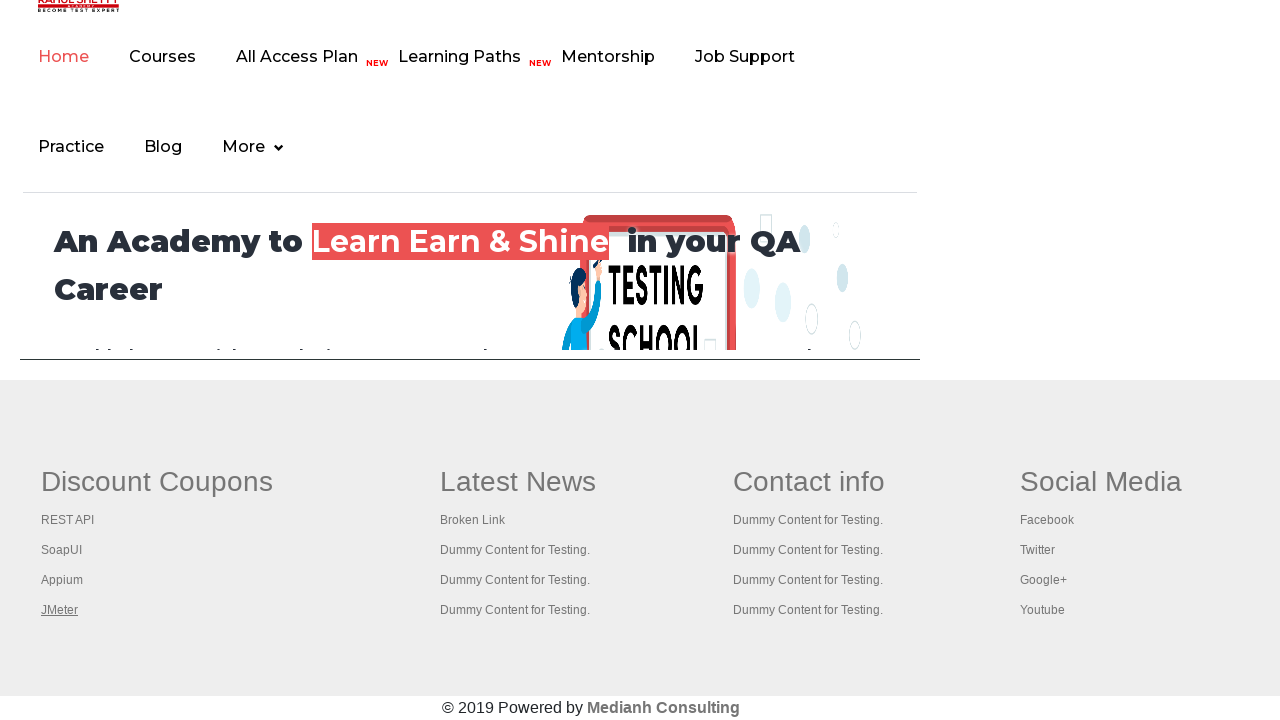

Verified new tab 1 loaded with title: REST API Tutorial
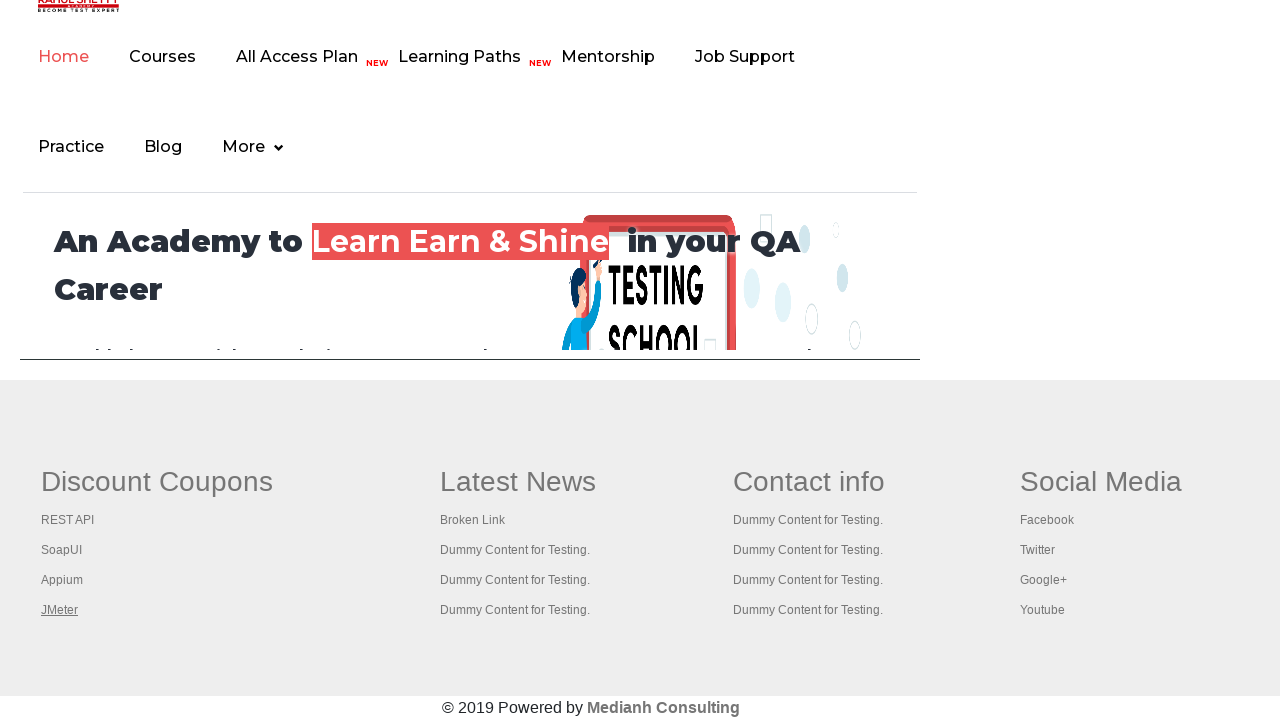

Waited for new tab 2 to load
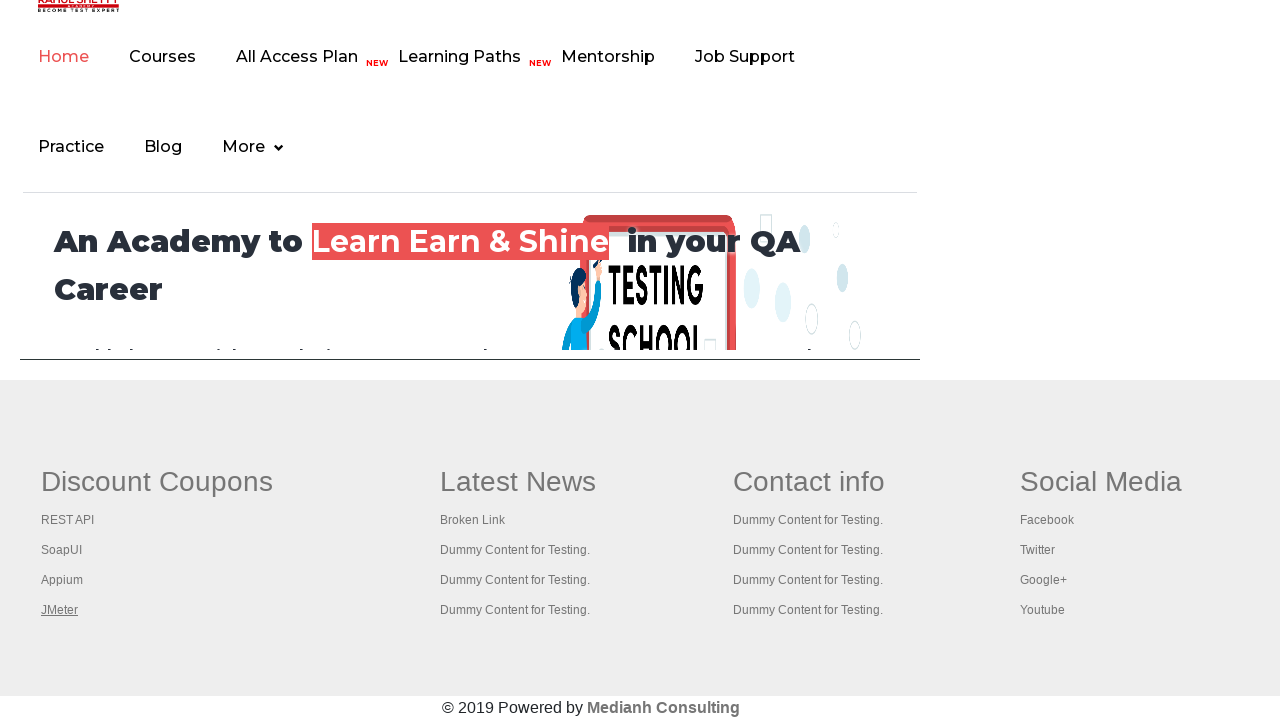

Verified new tab 2 loaded with title: The World’s Most Popular API Testing Tool | SoapUI
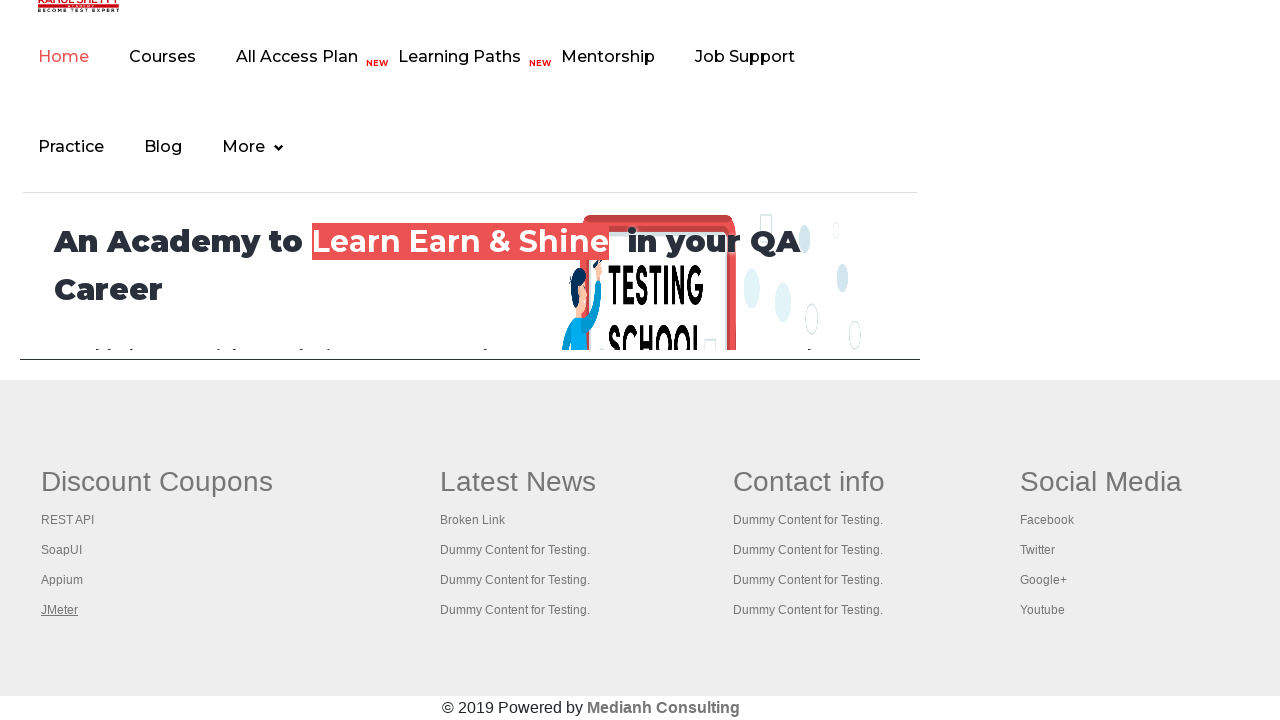

Waited for new tab 3 to load
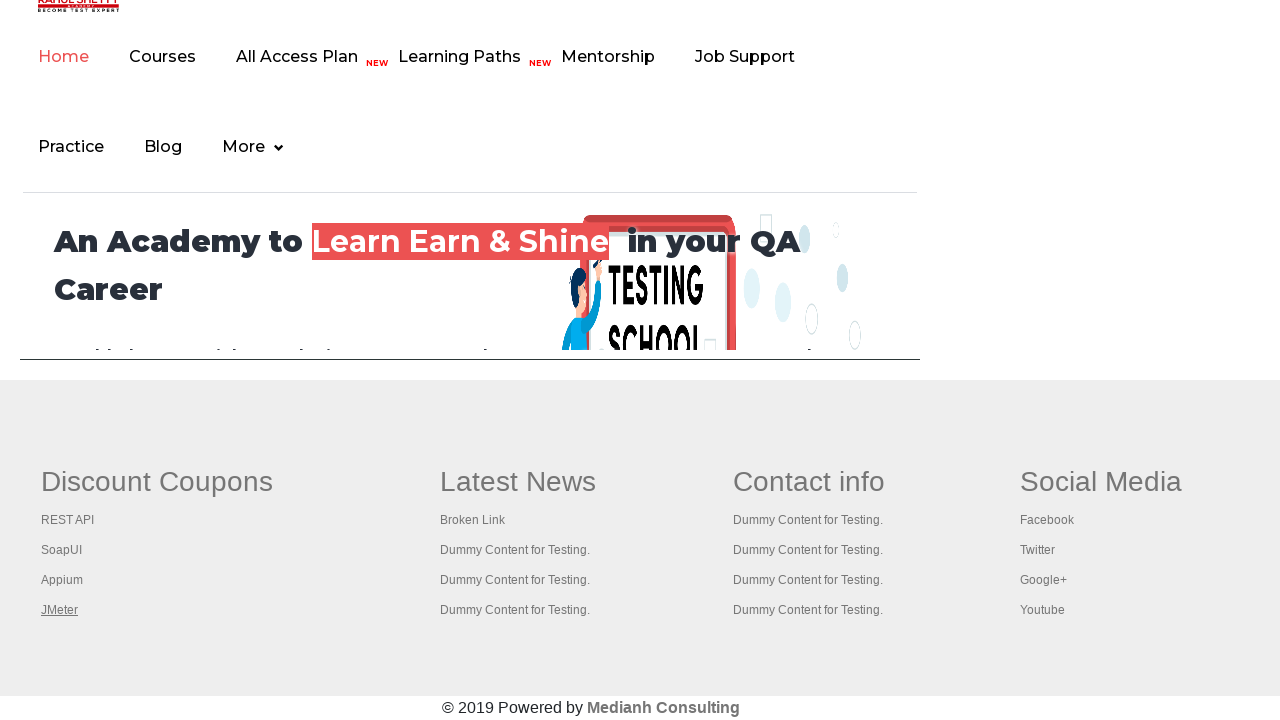

Verified new tab 3 loaded with title: Appium tutorial for Mobile Apps testing | RahulShetty Academy | Rahul
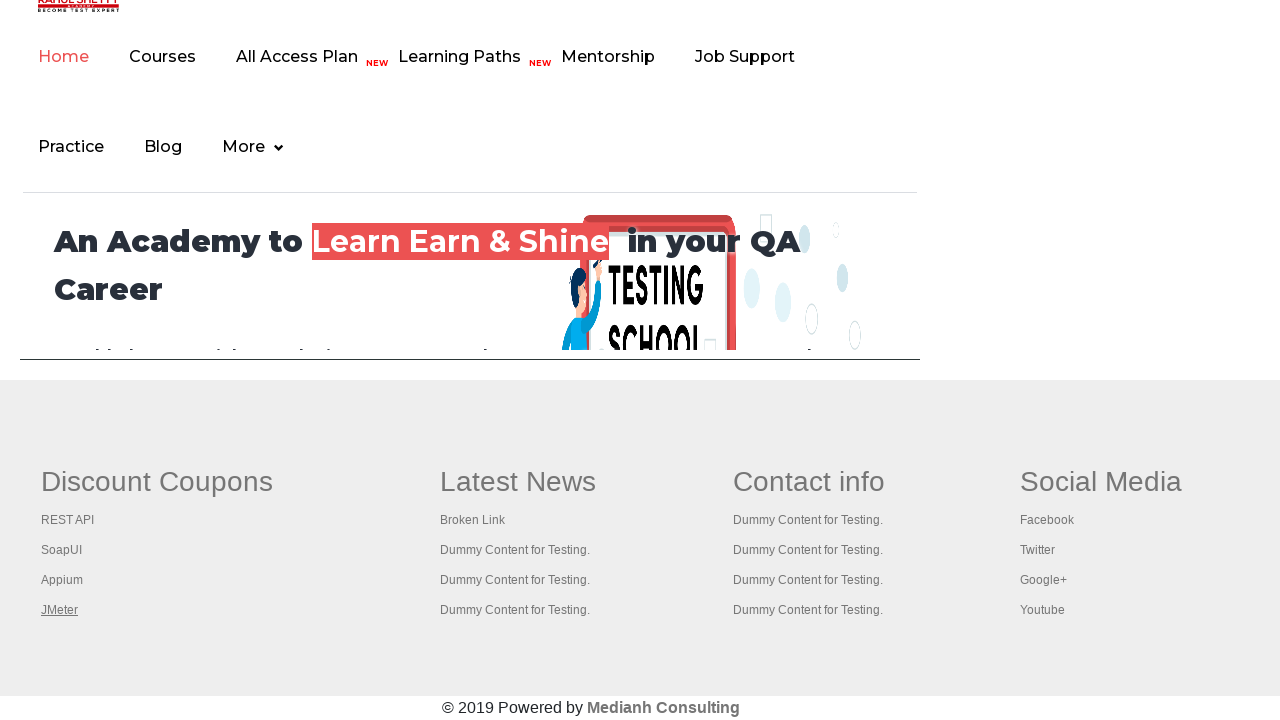

Waited for new tab 4 to load
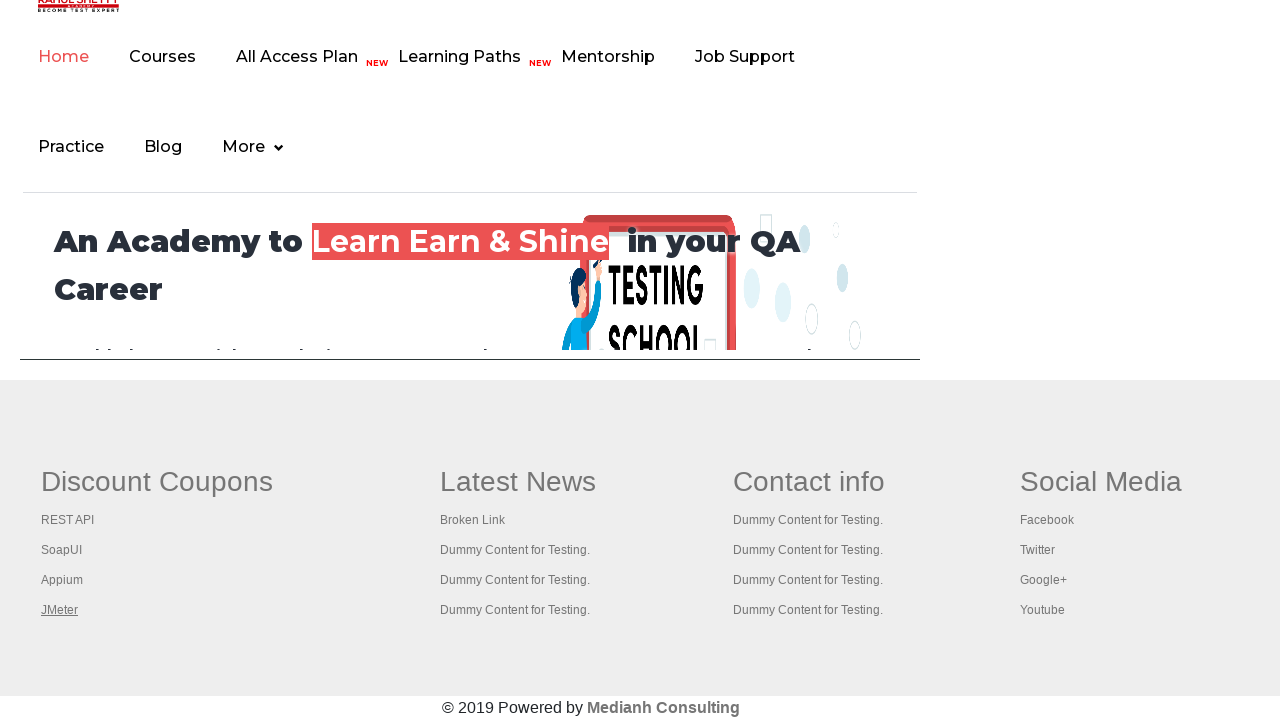

Verified new tab 4 loaded with title: Apache JMeter - Apache JMeter™
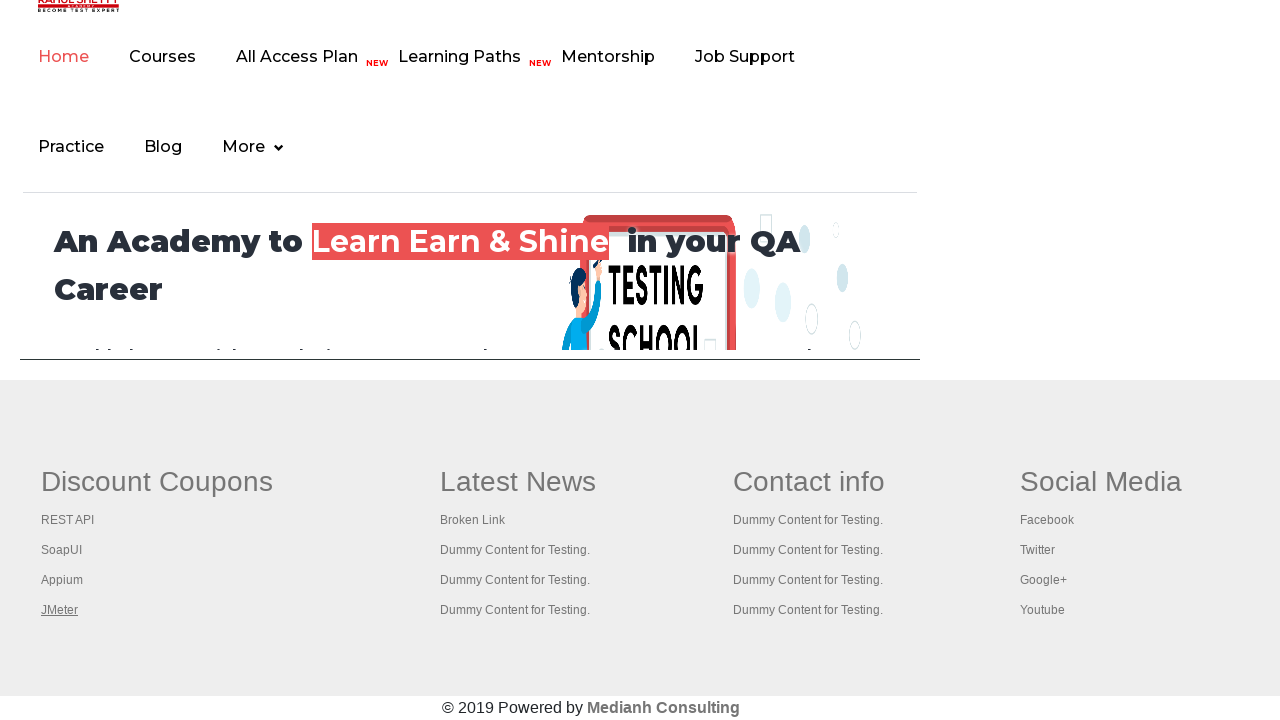

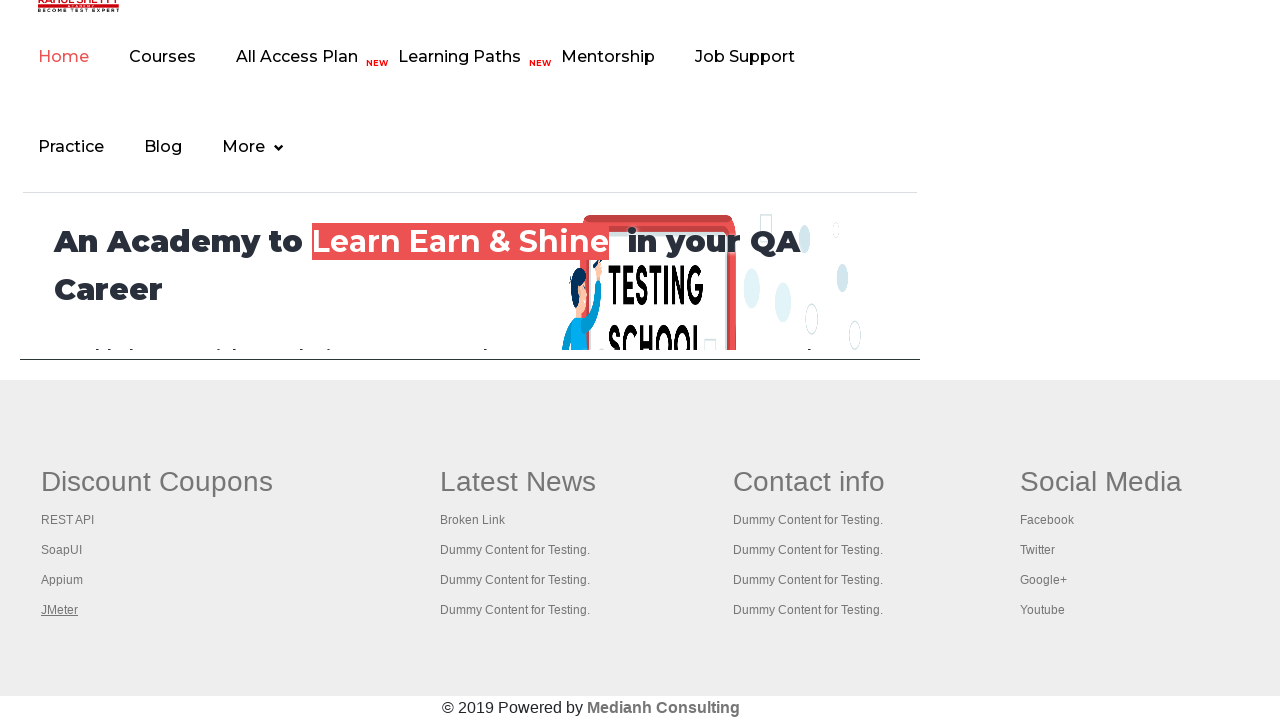